Tests that entering only a password without username and clicking login displays the "Username is required" error message

Starting URL: https://www.saucedemo.com/

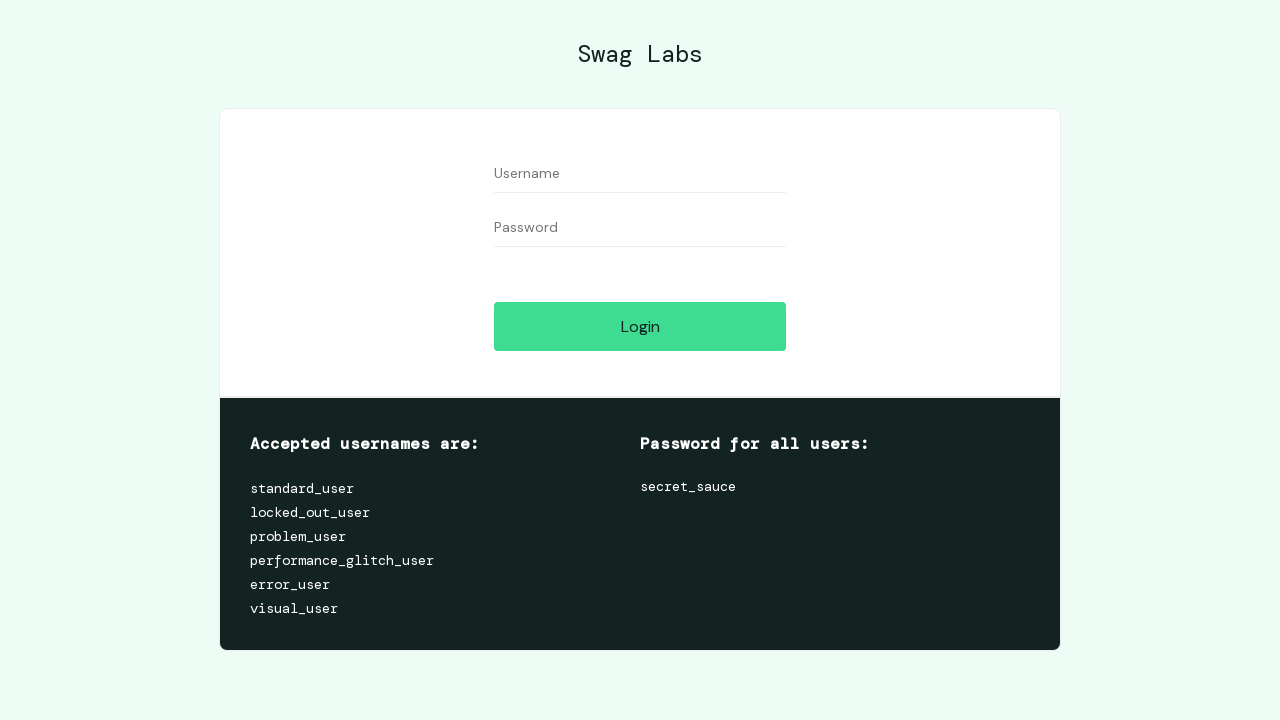

Waited for password input field to be visible
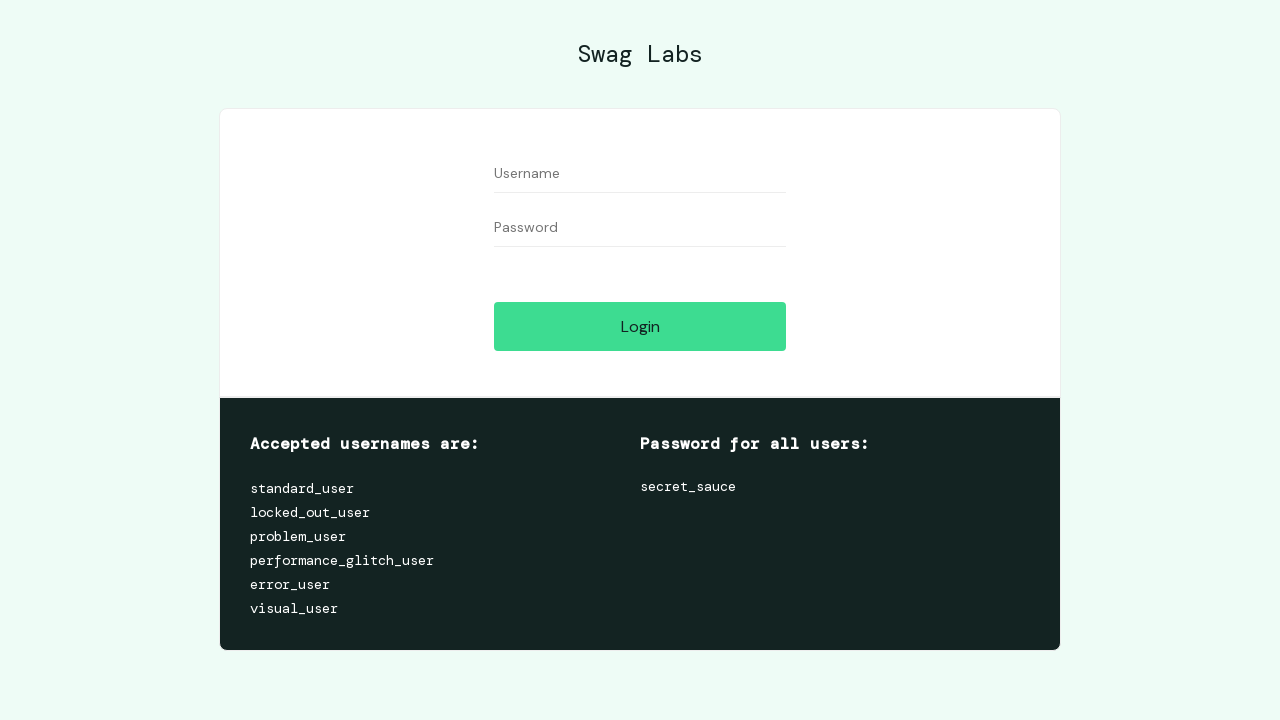

Filled password field with '73924' on #password
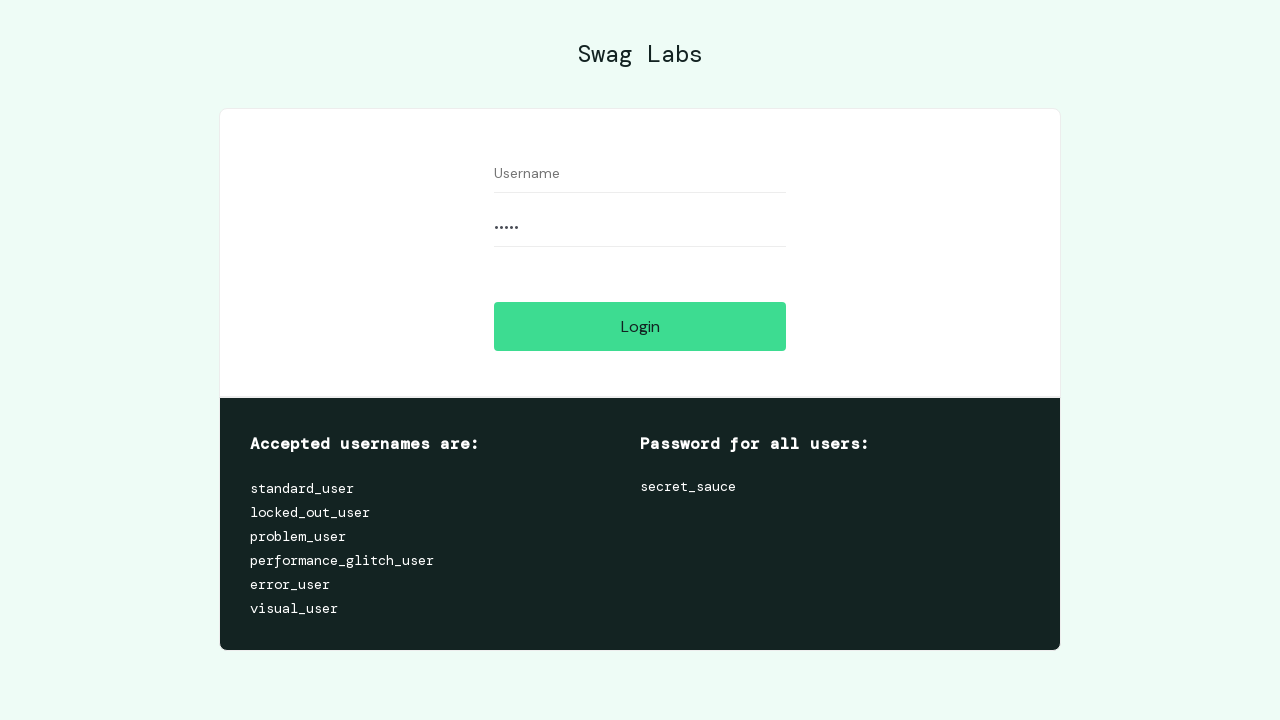

Waited for login button to be visible
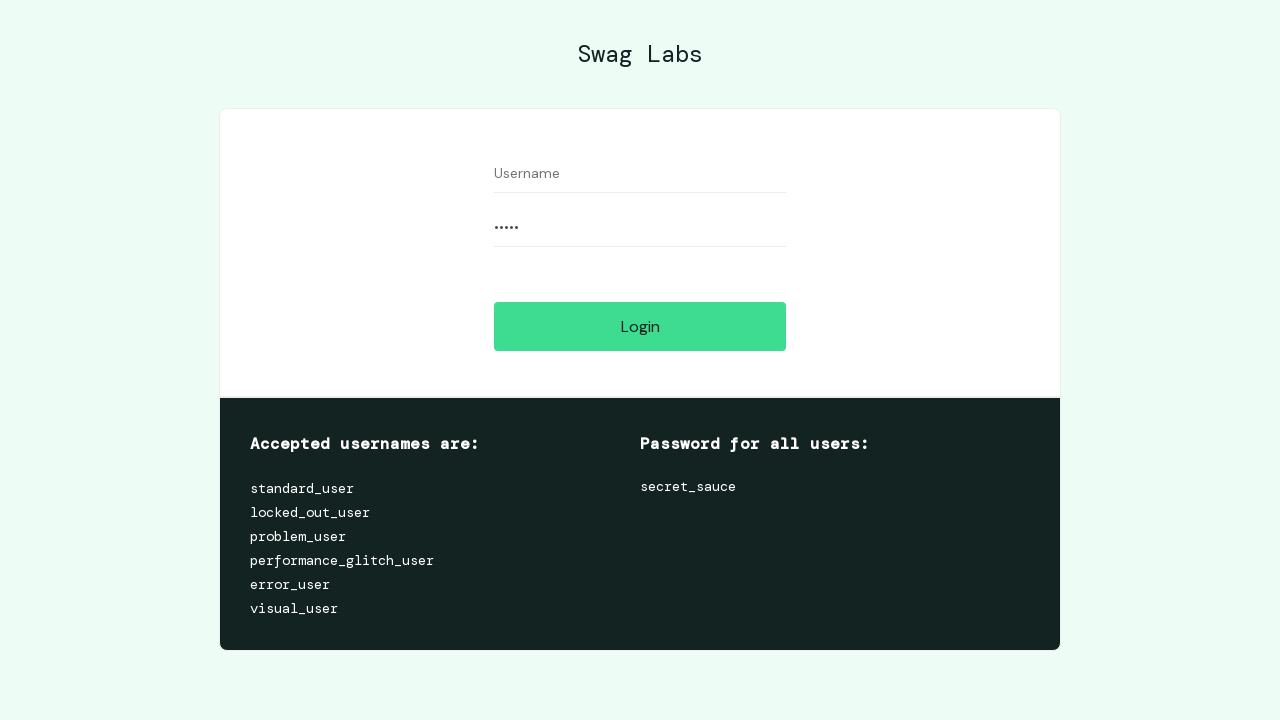

Clicked login button without entering username at (640, 326) on #login-button
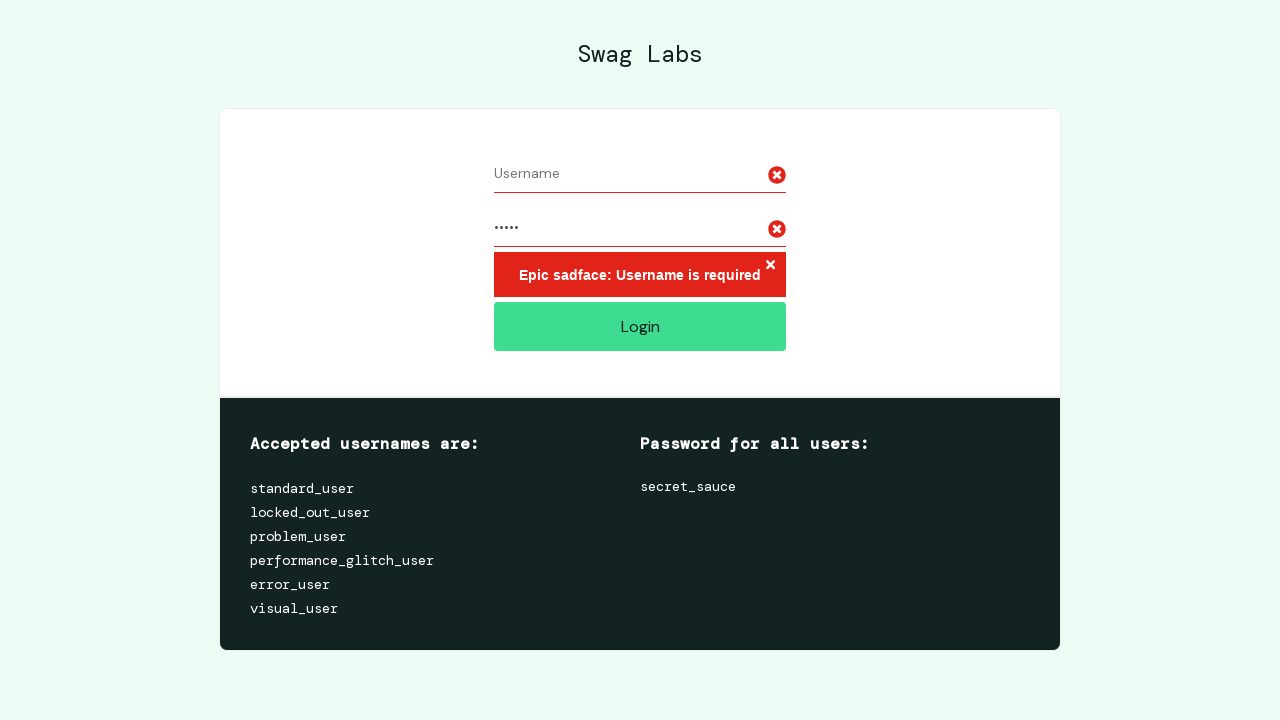

Located error message element
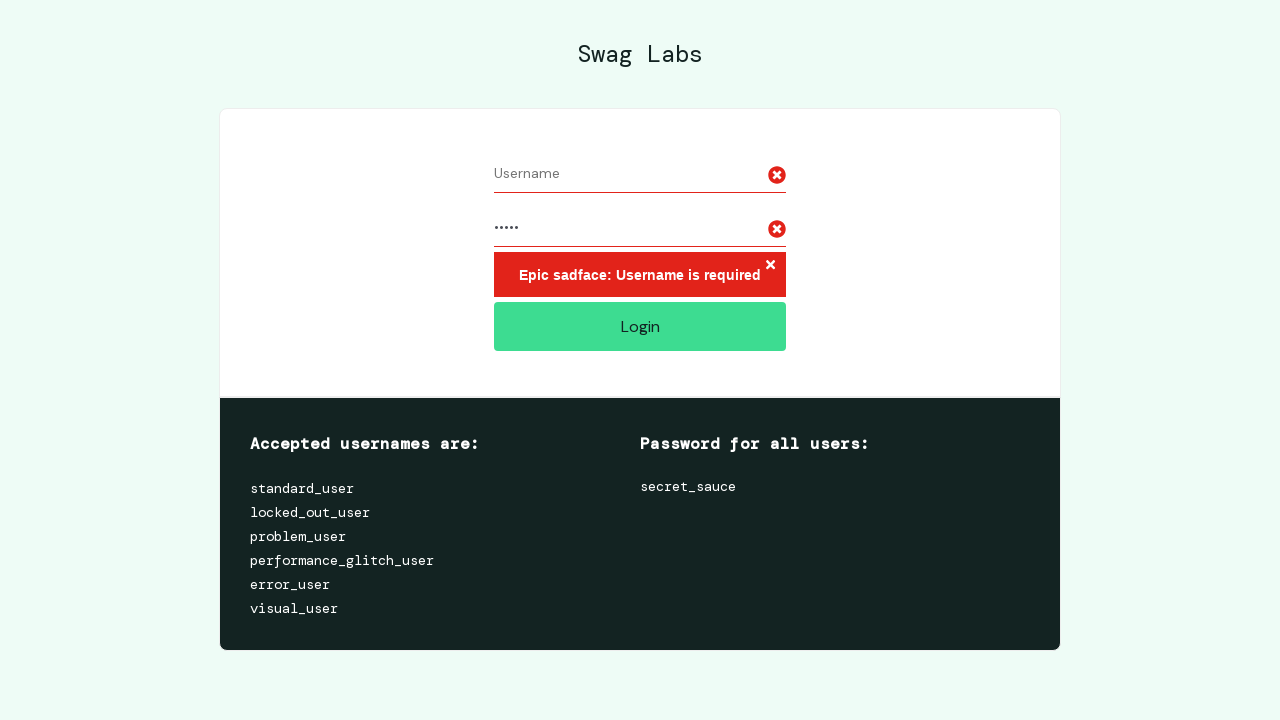

Verified error message: 'Epic sadface: Username is required'
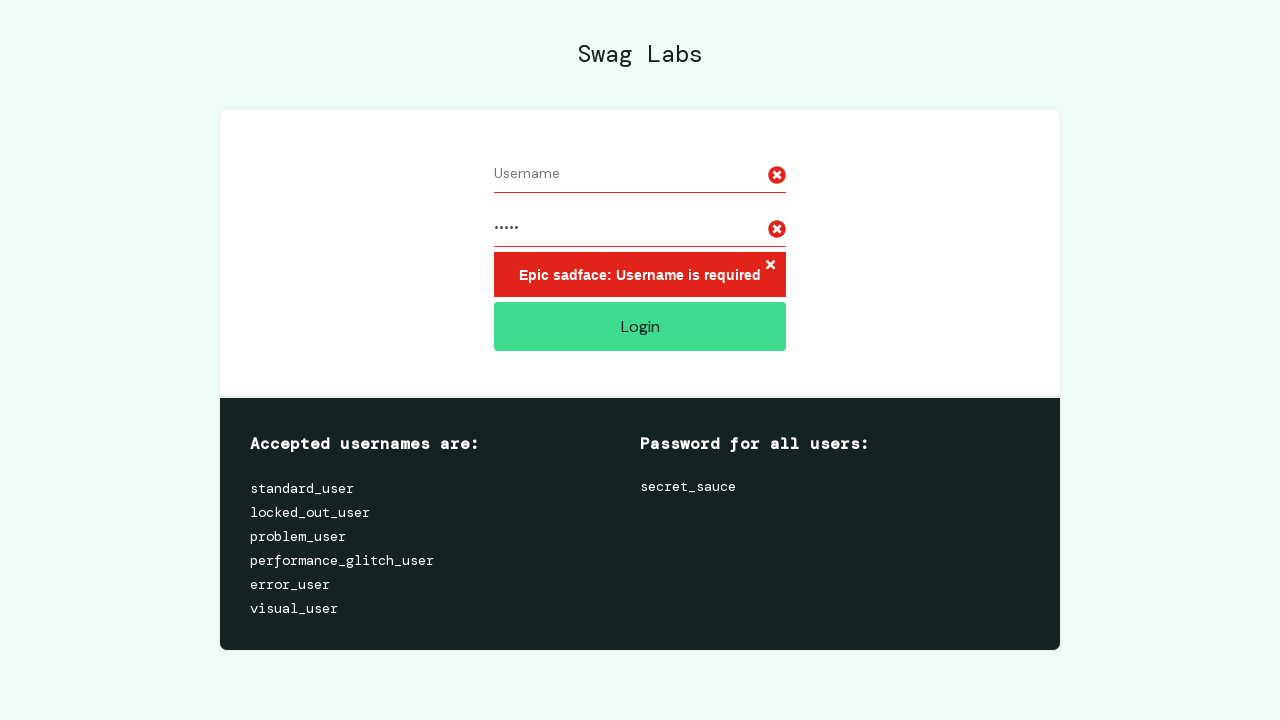

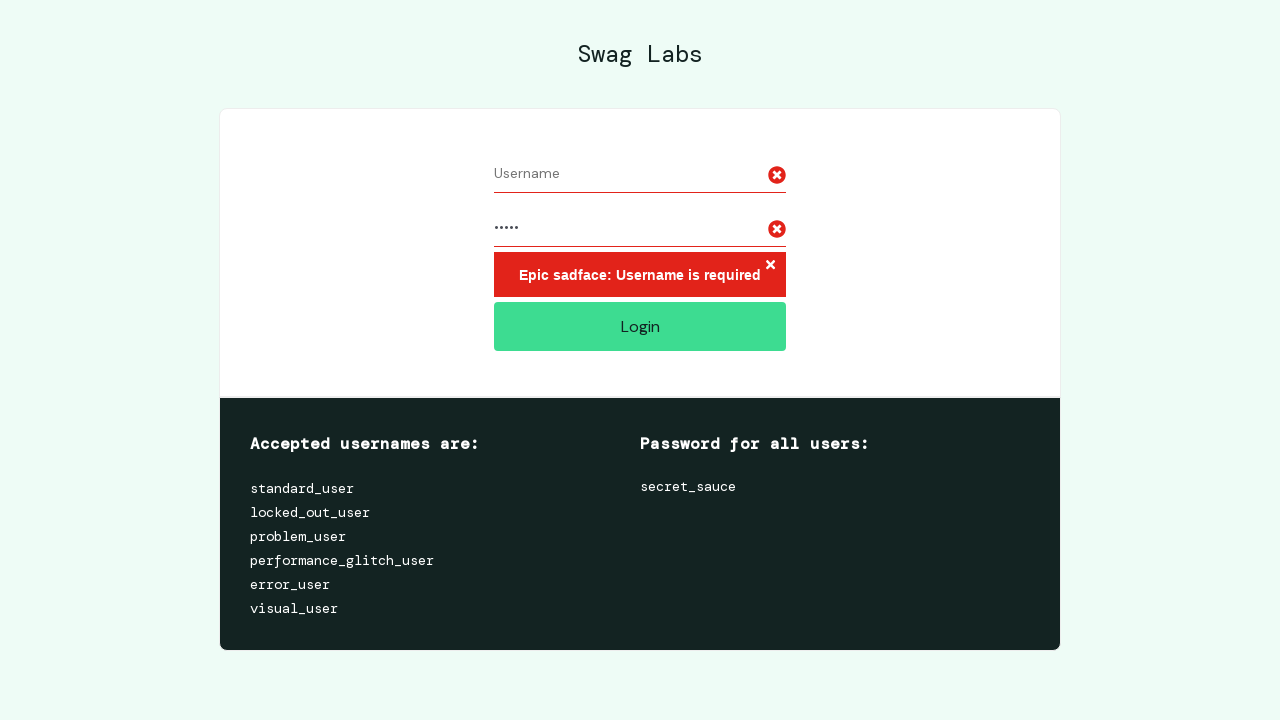